Tests dynamic jQuery menu by hovering and clicking through nested menu items (Enabled, Downloads, PDF)

Starting URL: https://the-internet.herokuapp.com/jqueryui/menu

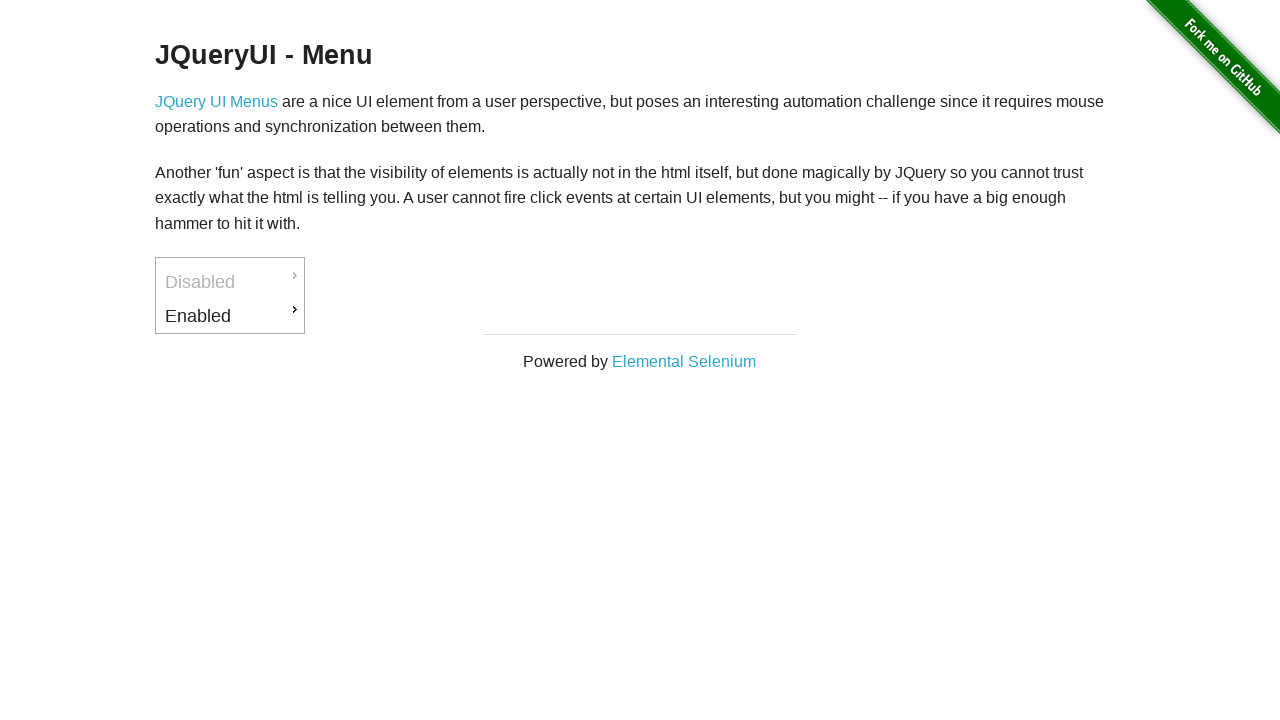

Waited for menu to load (#ui-id-3)
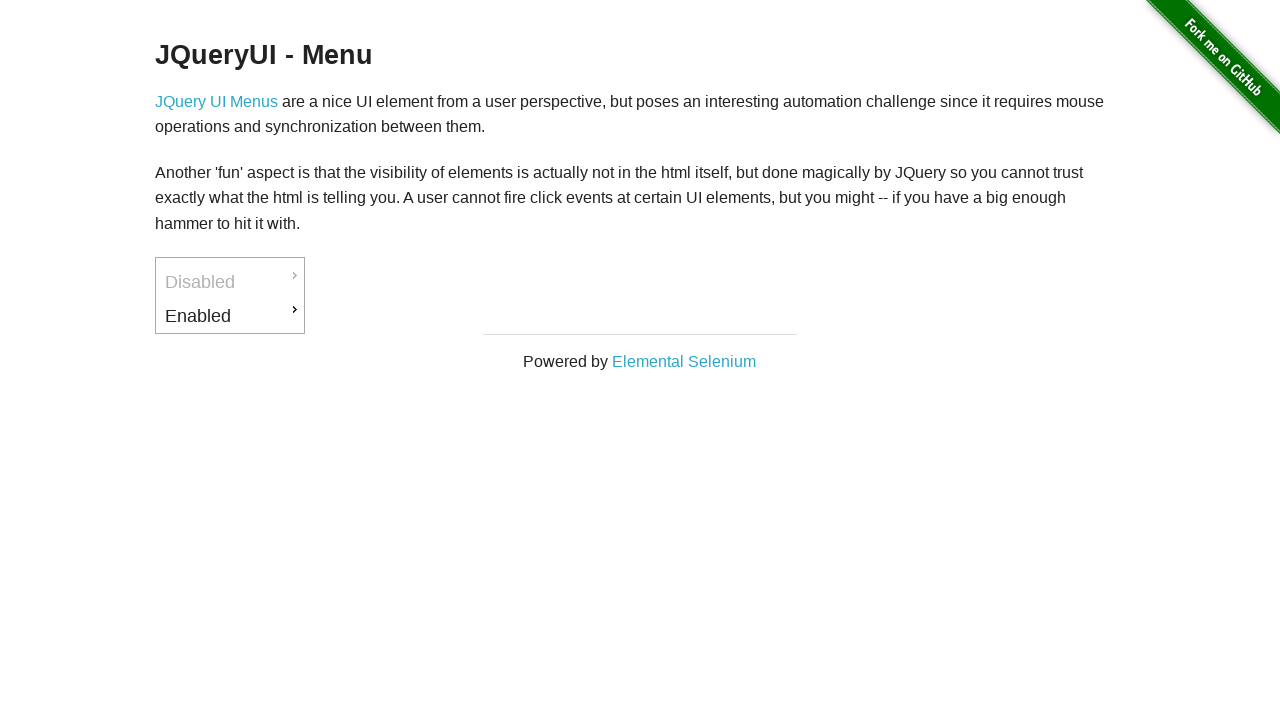

Hovered over 'Enabled' menu item to reveal submenu at (230, 316) on #ui-id-3 a
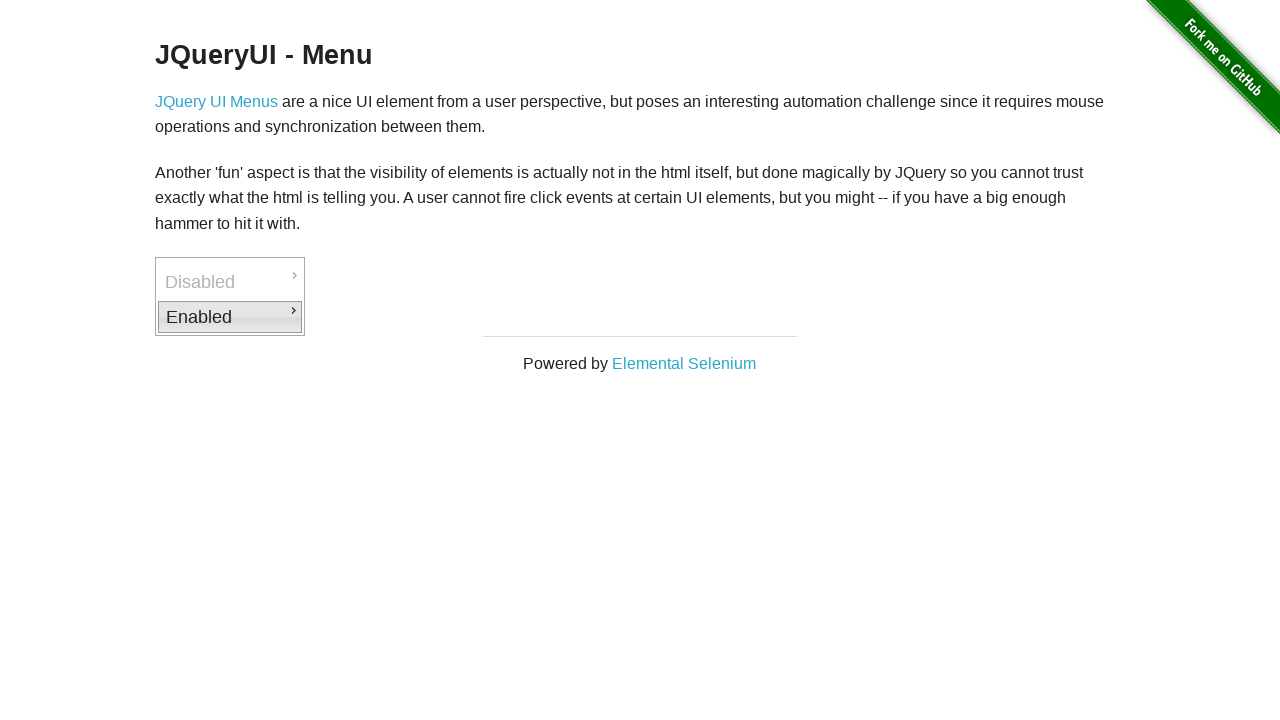

Waited for 'Downloads' submenu item to appear
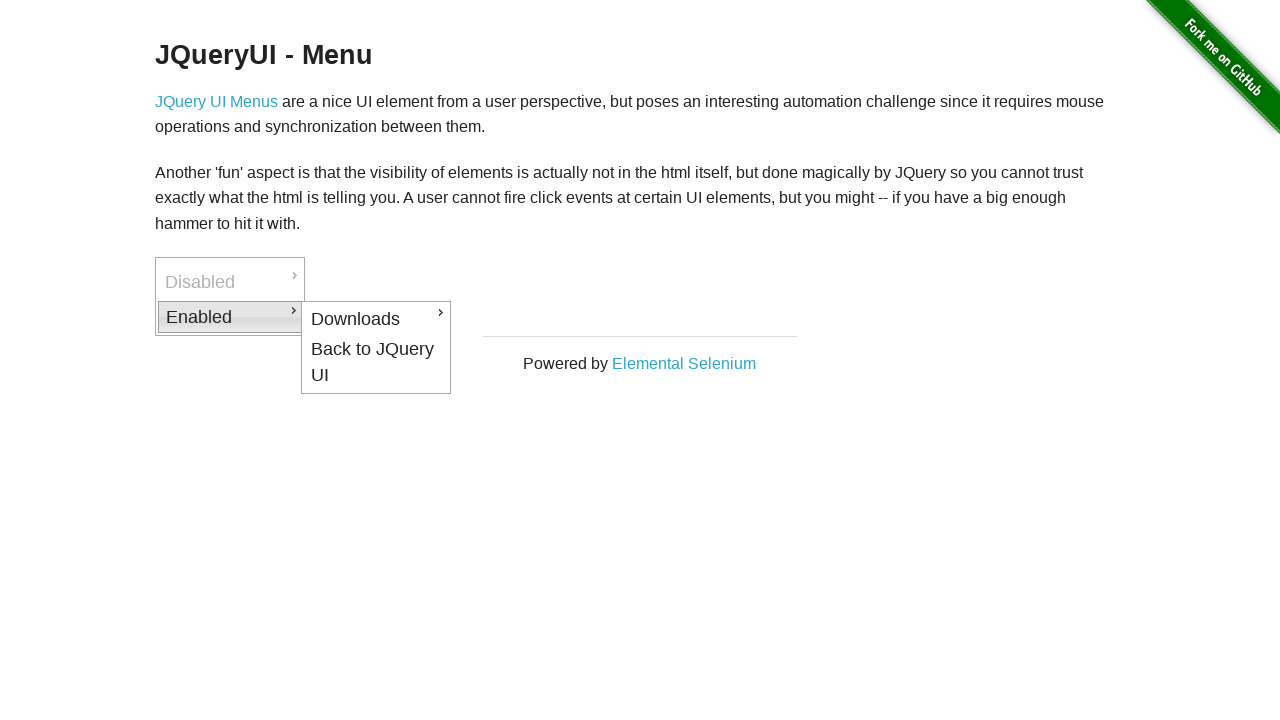

Hovered over 'Downloads' menu item to reveal nested submenu at (376, 319) on #ui-id-4 a
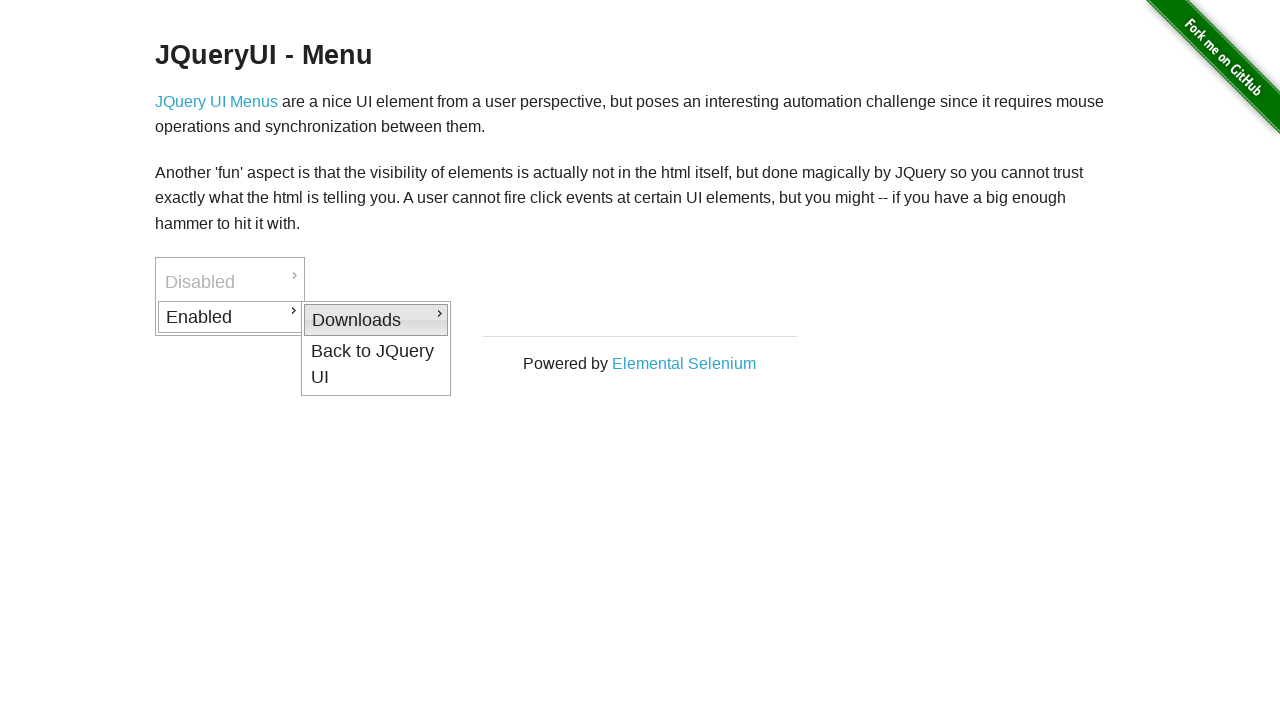

Waited for 'PDF' option to appear
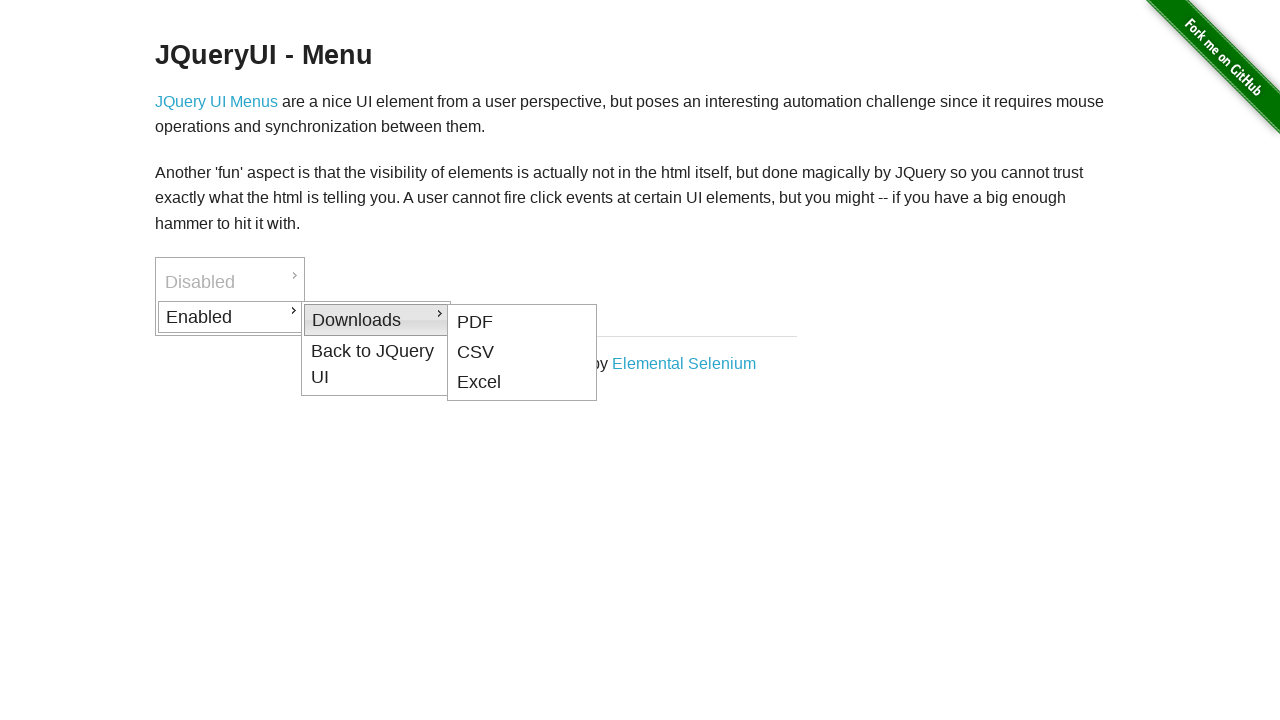

Clicked on 'PDF' menu option at (522, 322) on #ui-id-5 a
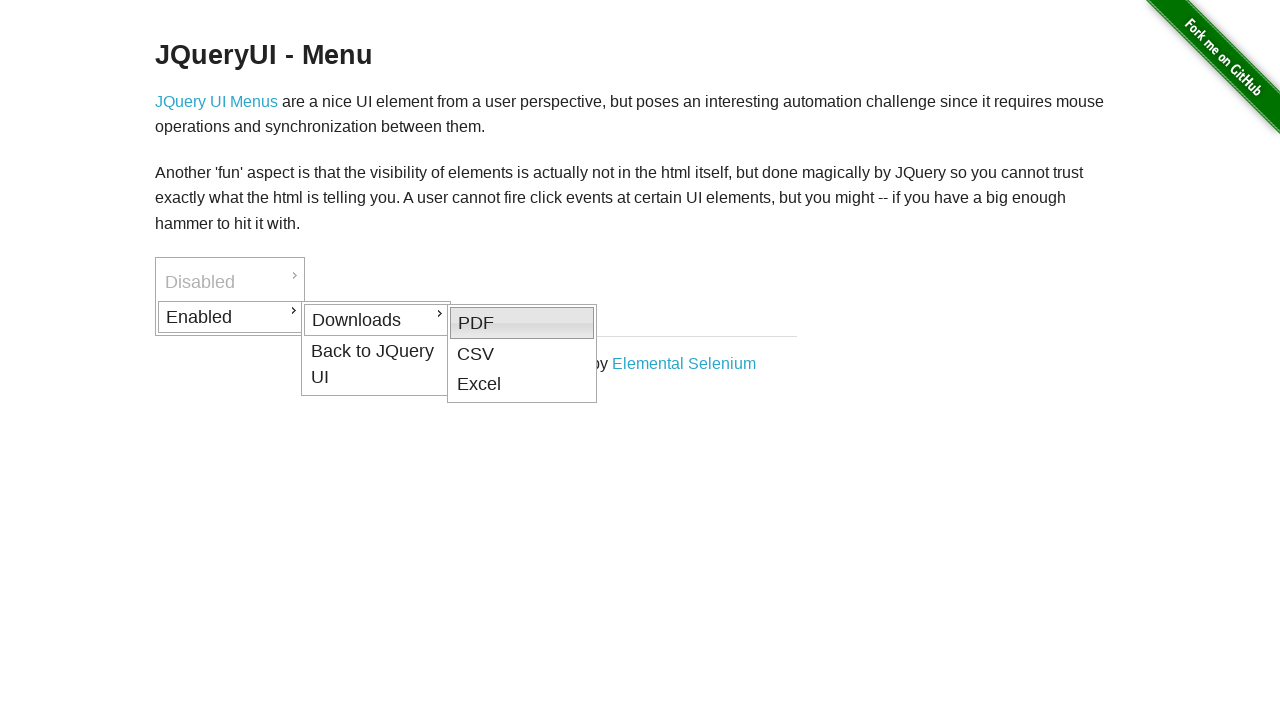

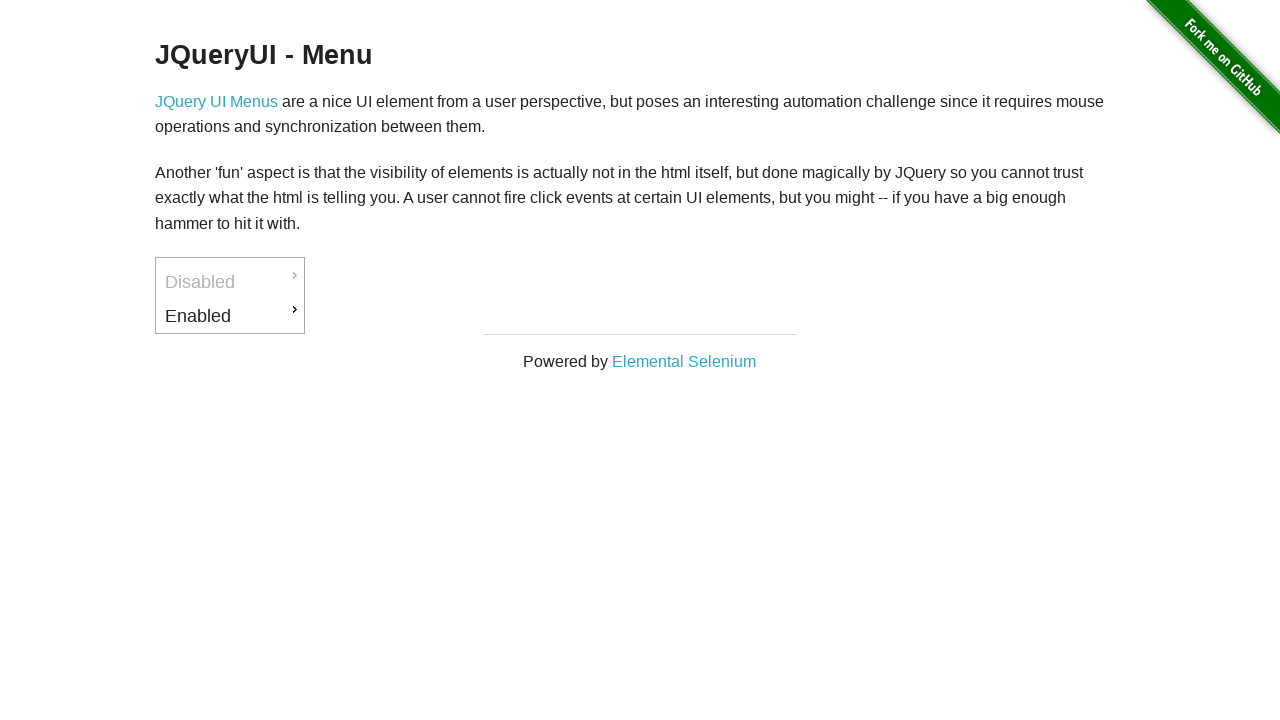